Tests browser back button navigation between filter views (All, Active, Completed)

Starting URL: https://demo.playwright.dev/todomvc

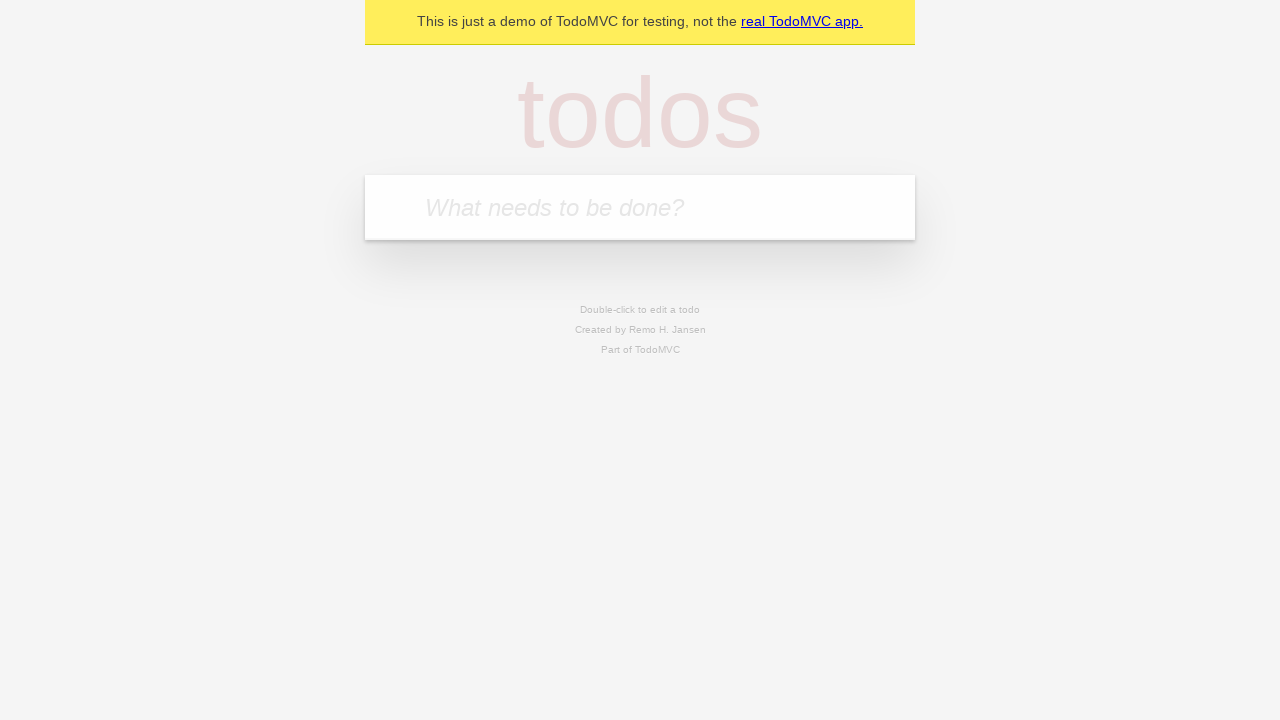

Filled todo input with 'buy some cheese' on internal:attr=[placeholder="What needs to be done?"i]
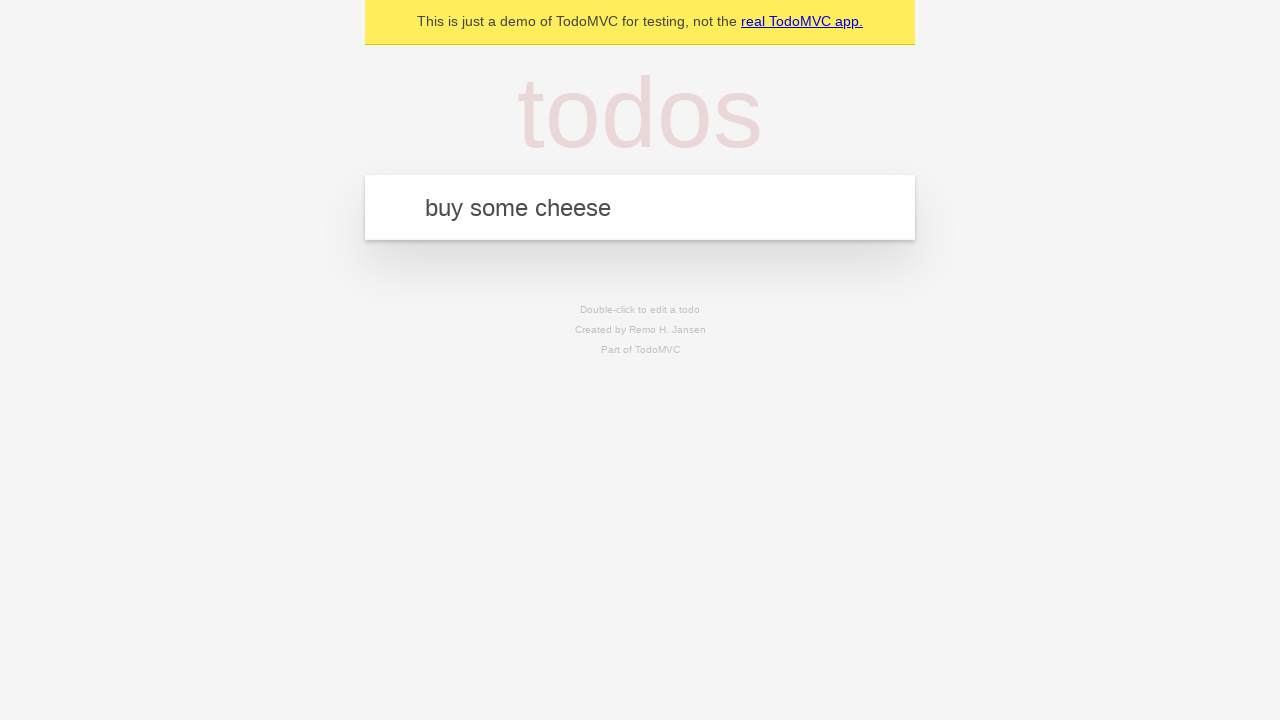

Pressed Enter to create first todo on internal:attr=[placeholder="What needs to be done?"i]
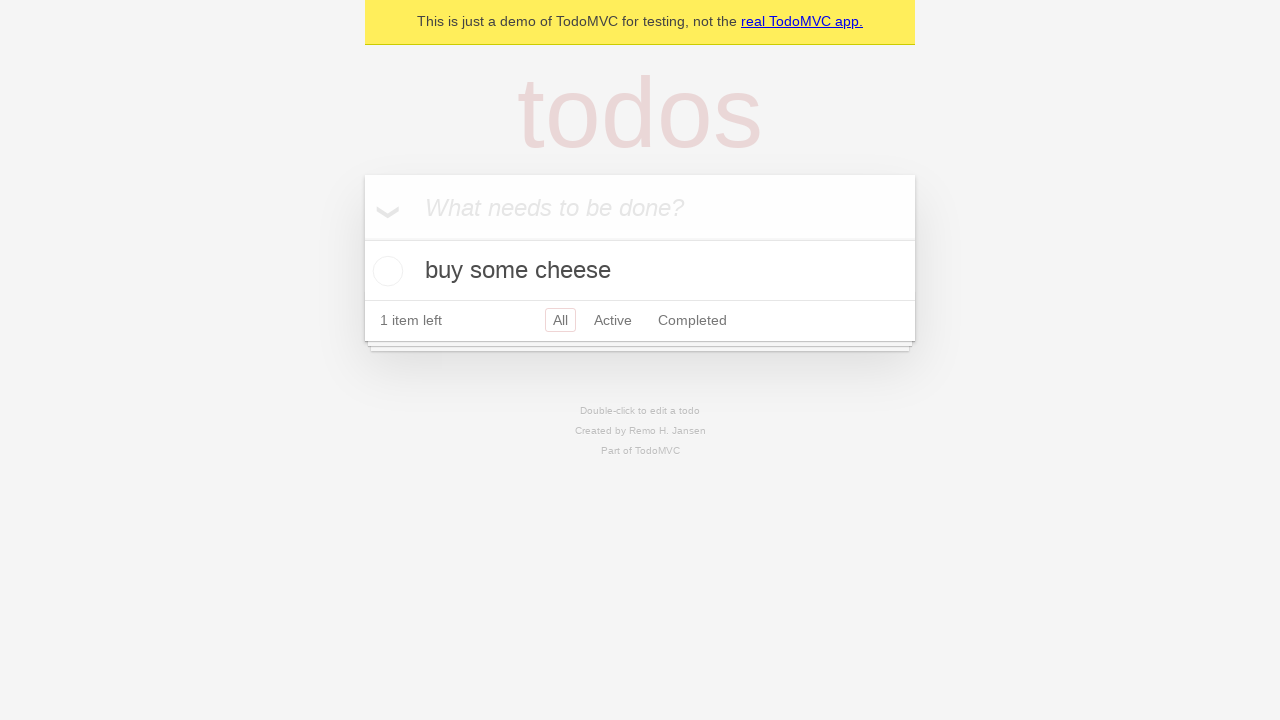

Filled todo input with 'feed the cat' on internal:attr=[placeholder="What needs to be done?"i]
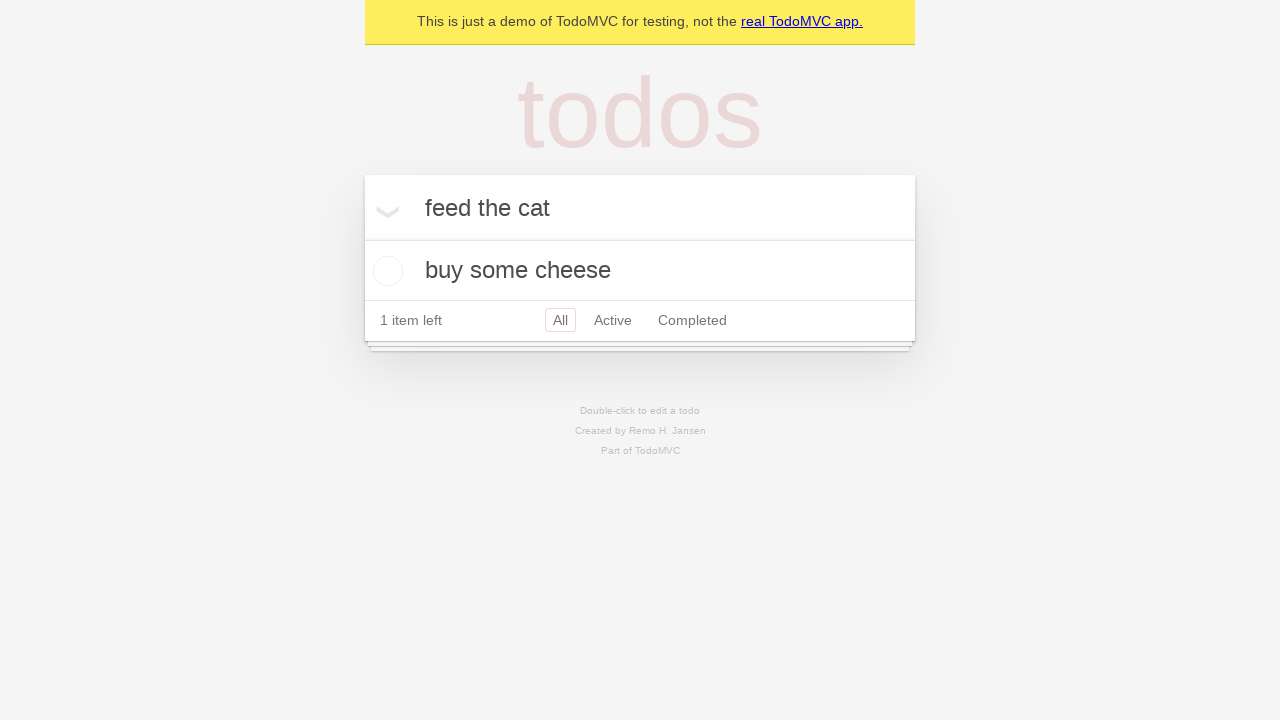

Pressed Enter to create second todo on internal:attr=[placeholder="What needs to be done?"i]
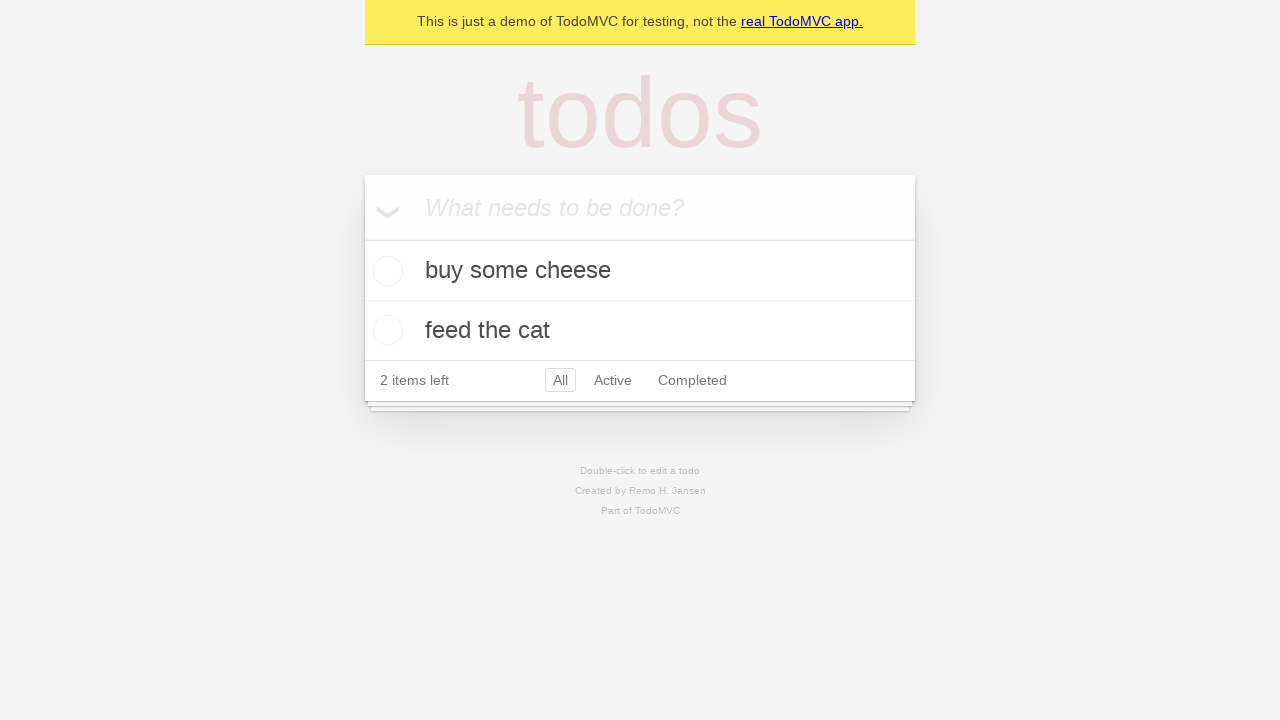

Filled todo input with 'book a doctors appointment' on internal:attr=[placeholder="What needs to be done?"i]
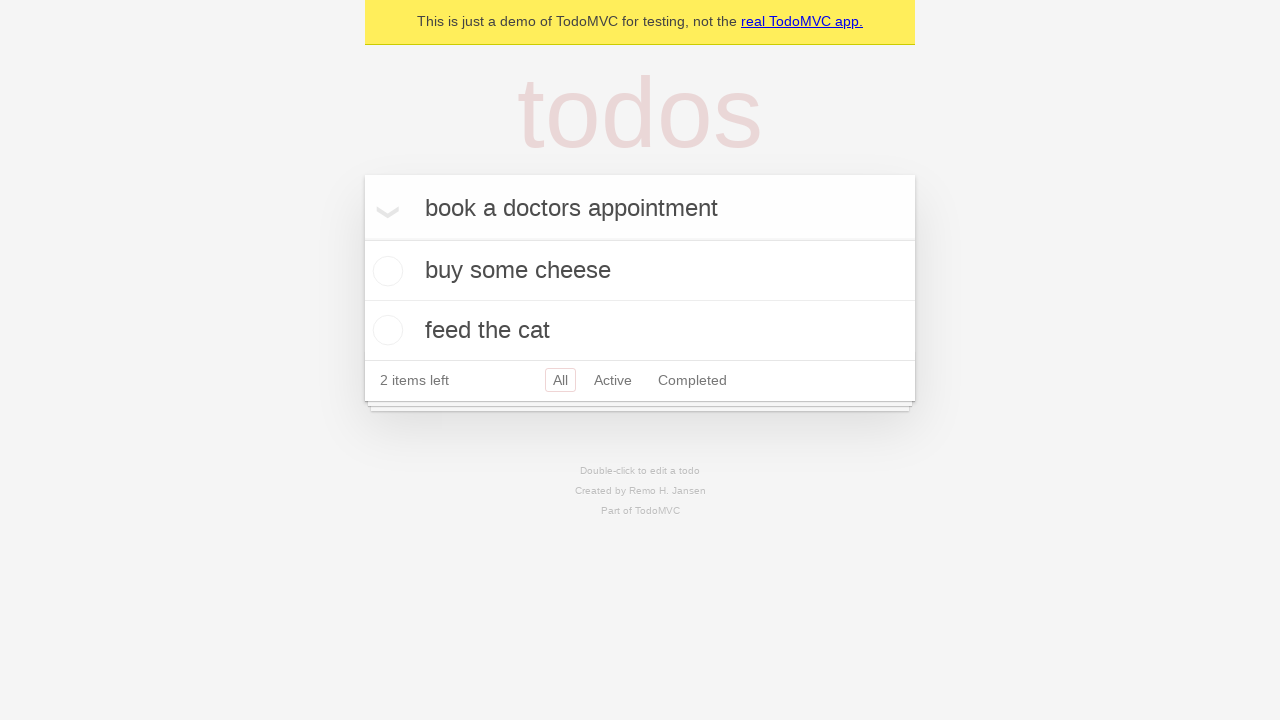

Pressed Enter to create third todo on internal:attr=[placeholder="What needs to be done?"i]
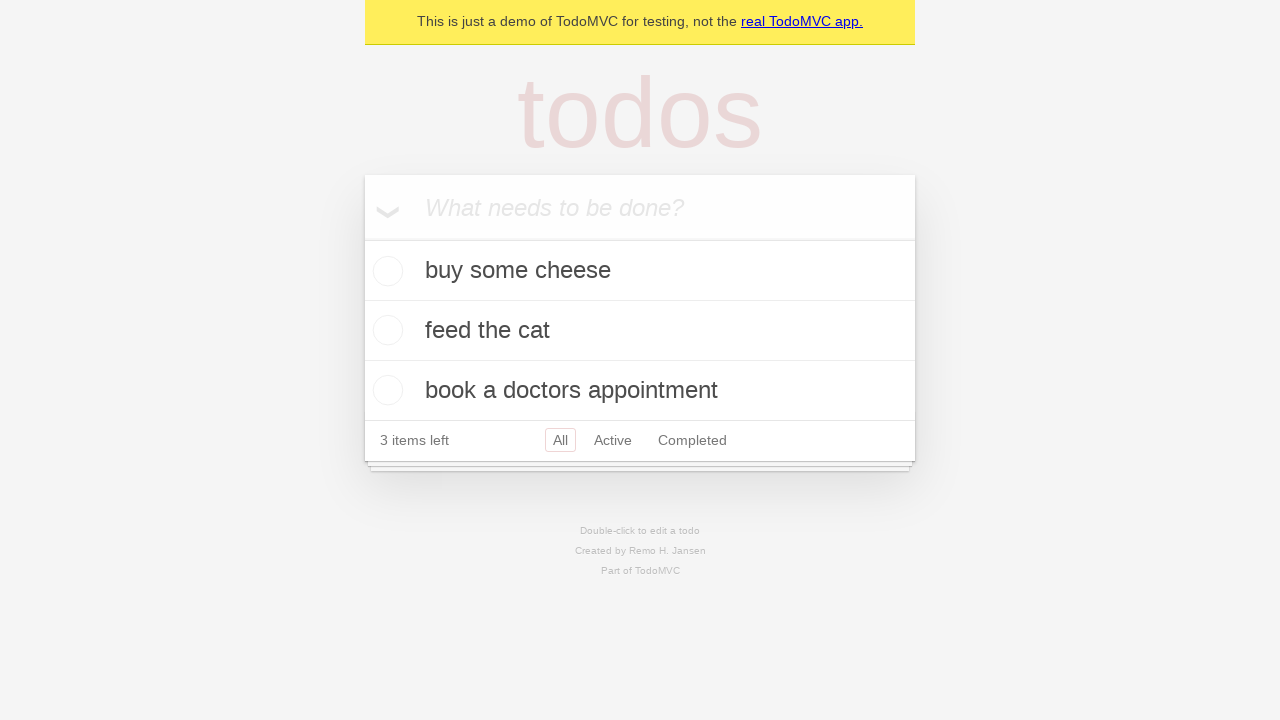

Waited for all three todos to appear in the list
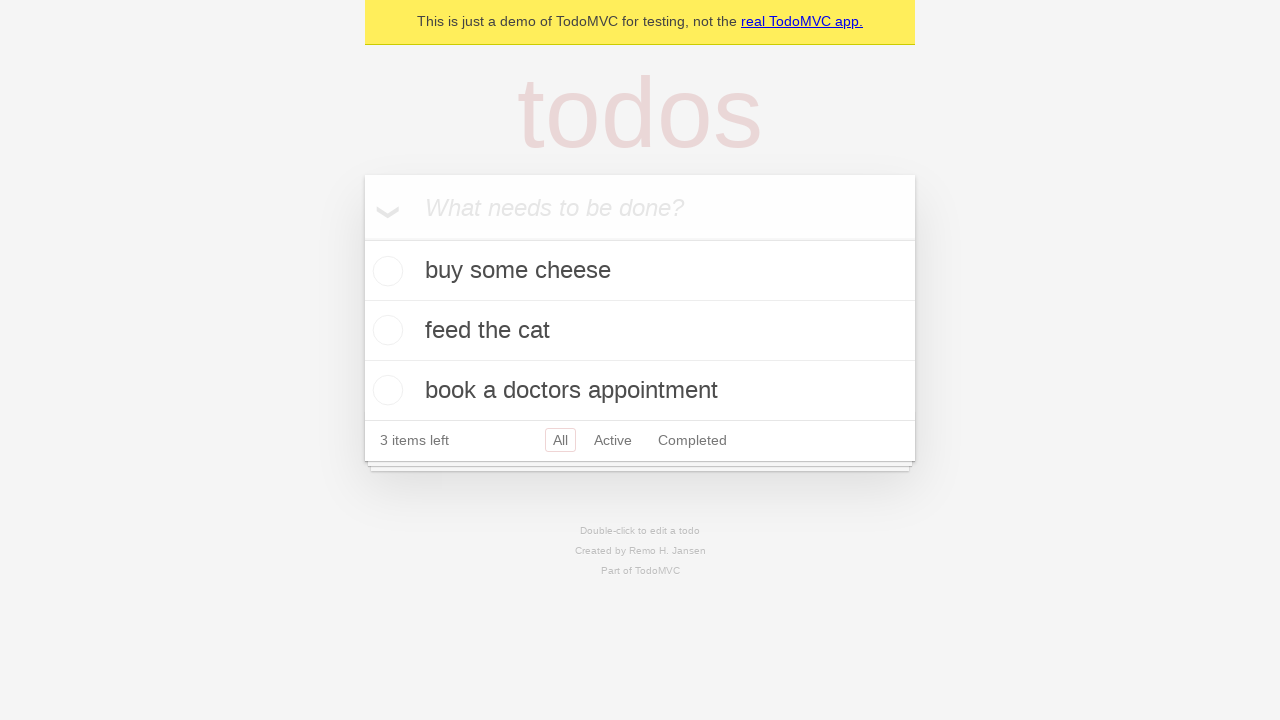

Checked the second todo item checkbox at (385, 330) on internal:testid=[data-testid="todo-item"s] >> nth=1 >> internal:role=checkbox
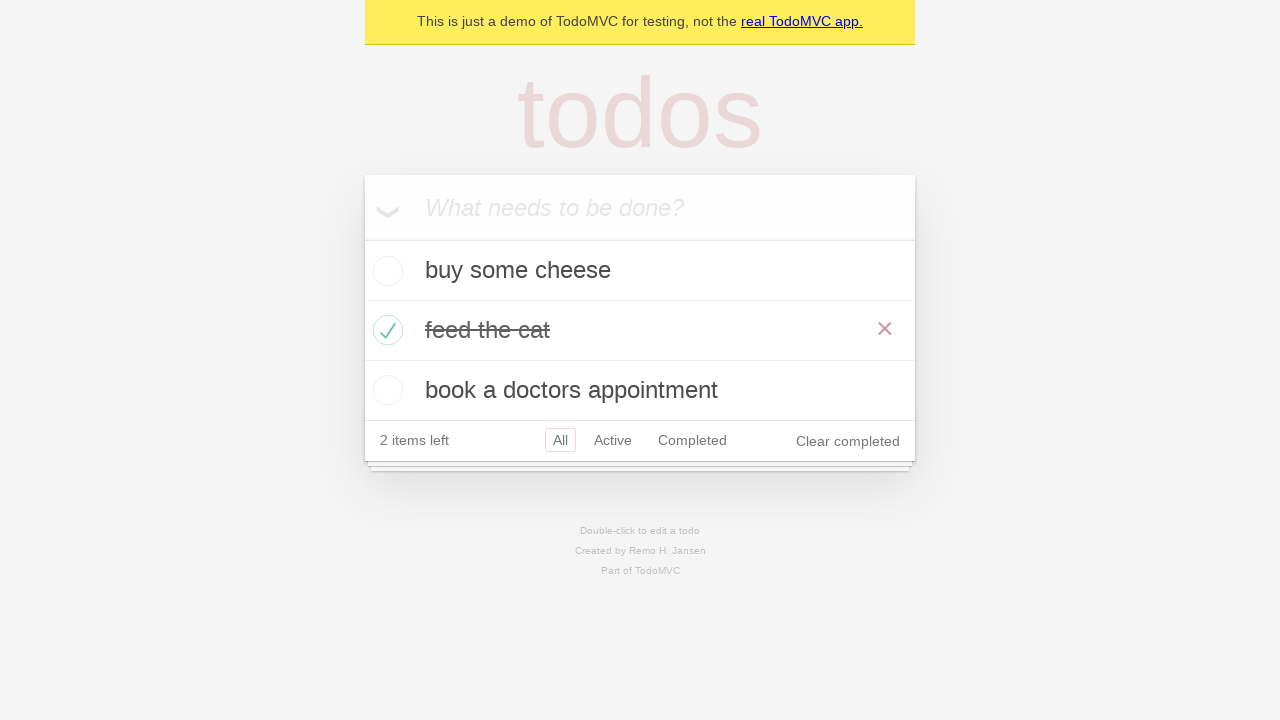

Clicked 'All' filter to view all todos at (560, 440) on internal:role=link[name="All"i]
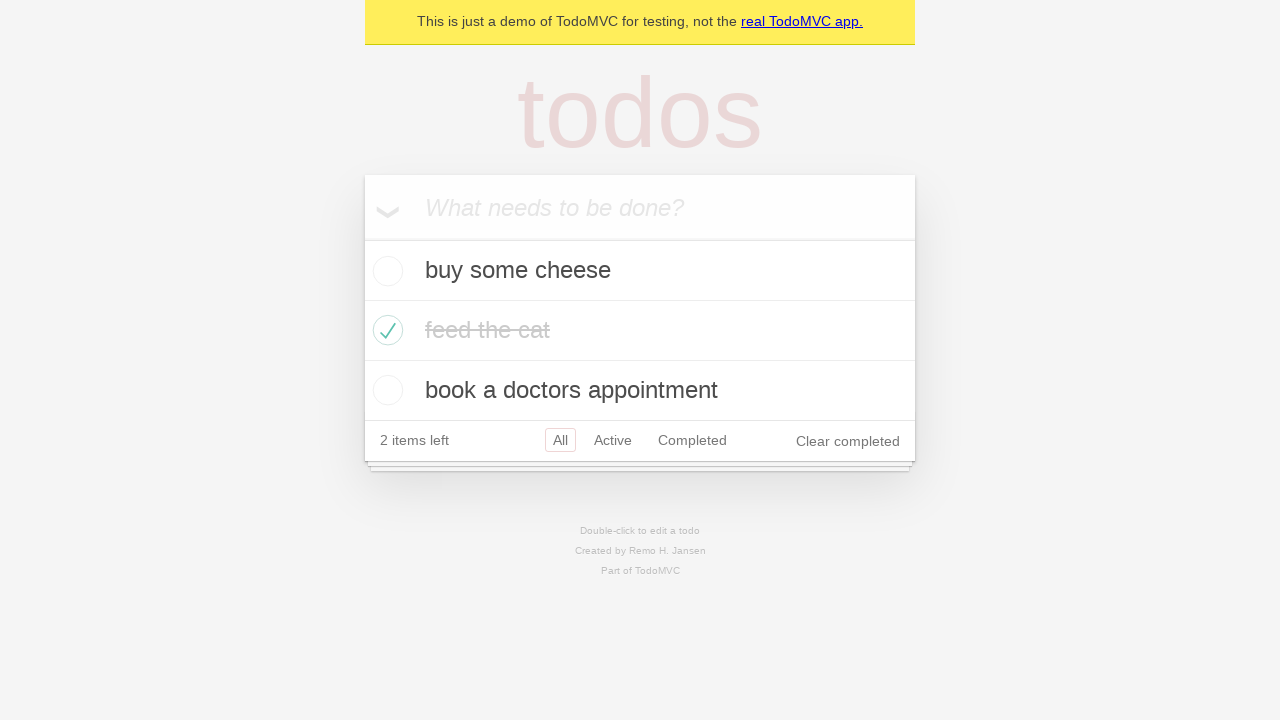

Clicked 'Active' filter to view active todos at (613, 440) on internal:role=link[name="Active"i]
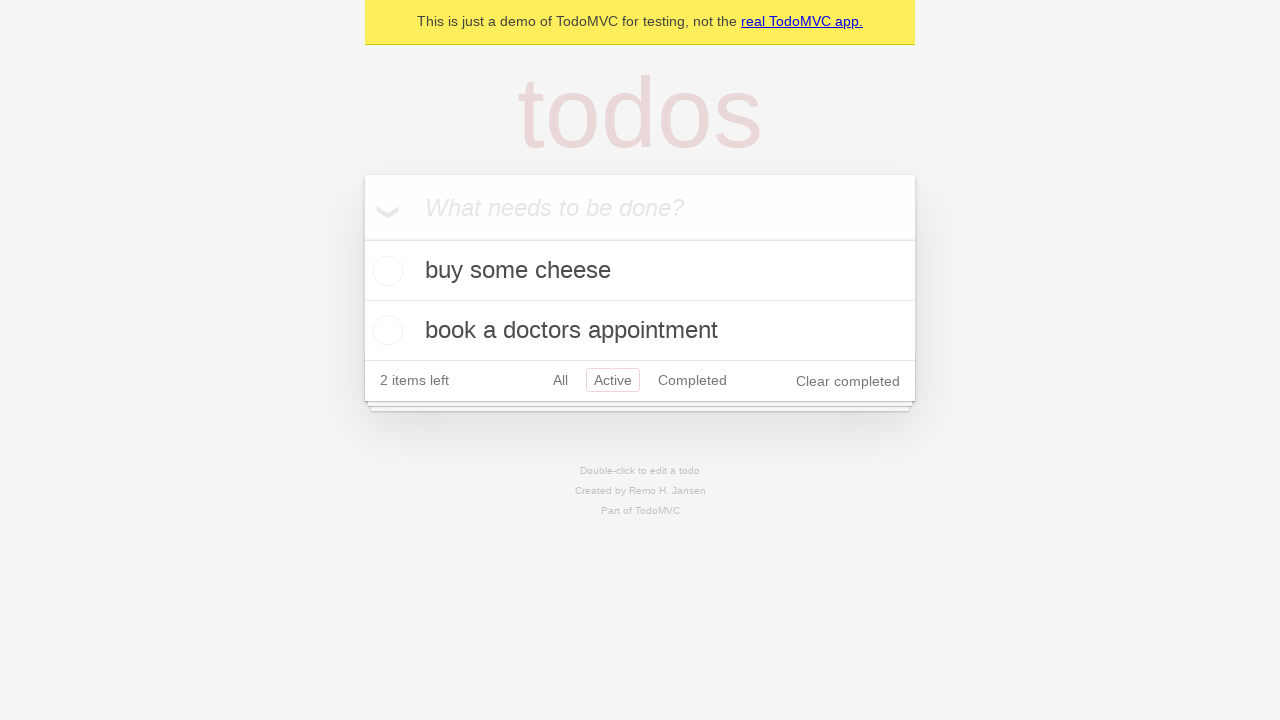

Clicked 'Completed' filter to view completed todos at (692, 380) on internal:role=link[name="Completed"i]
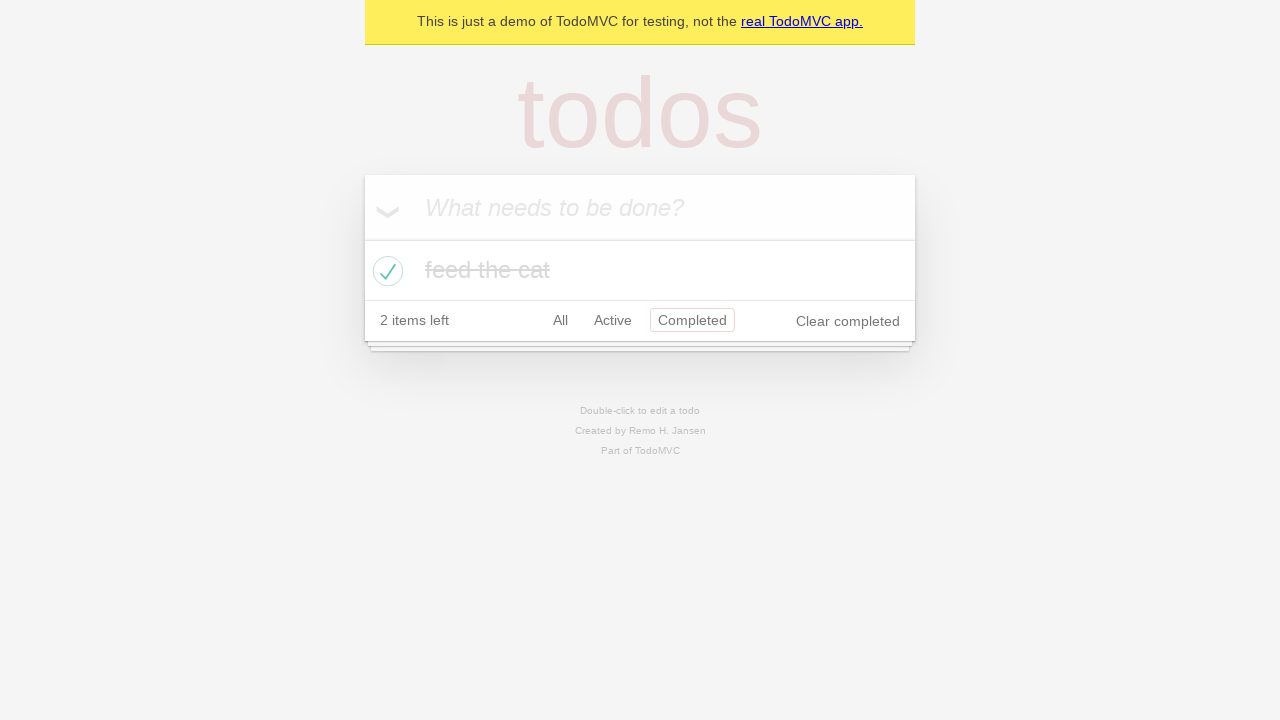

Navigated back to 'Active' filter view
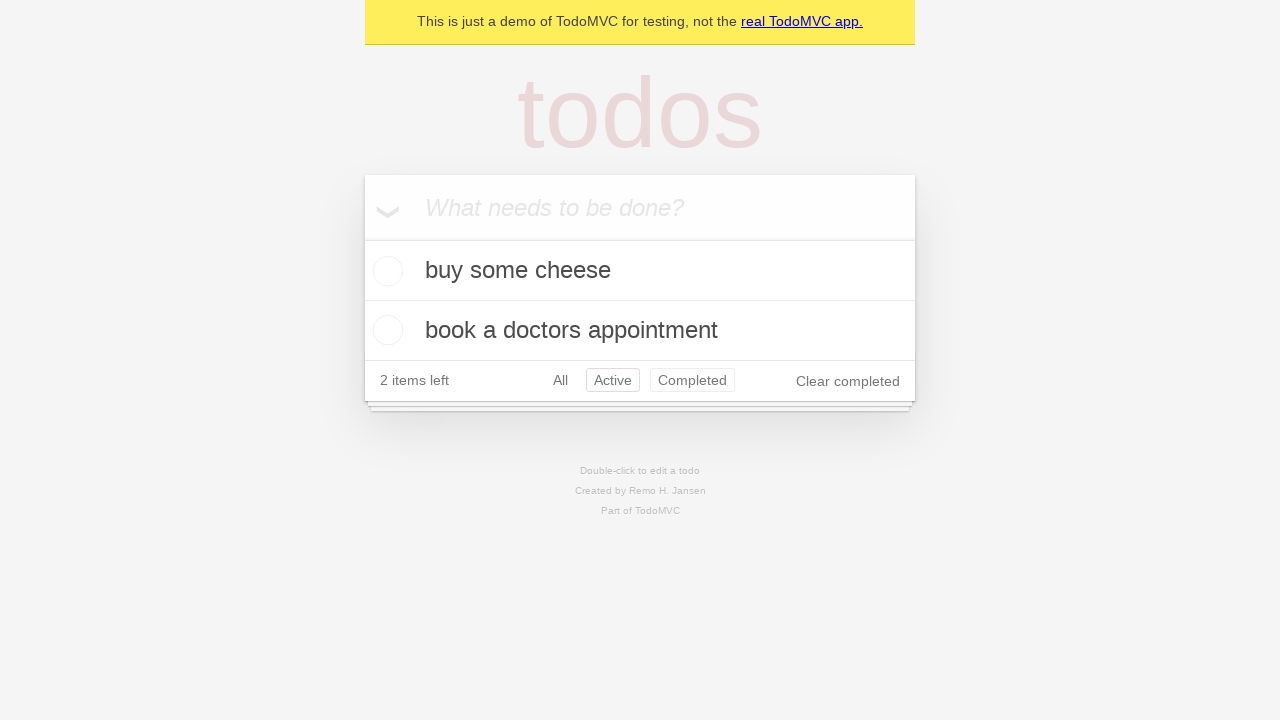

Navigated back to 'All' filter view
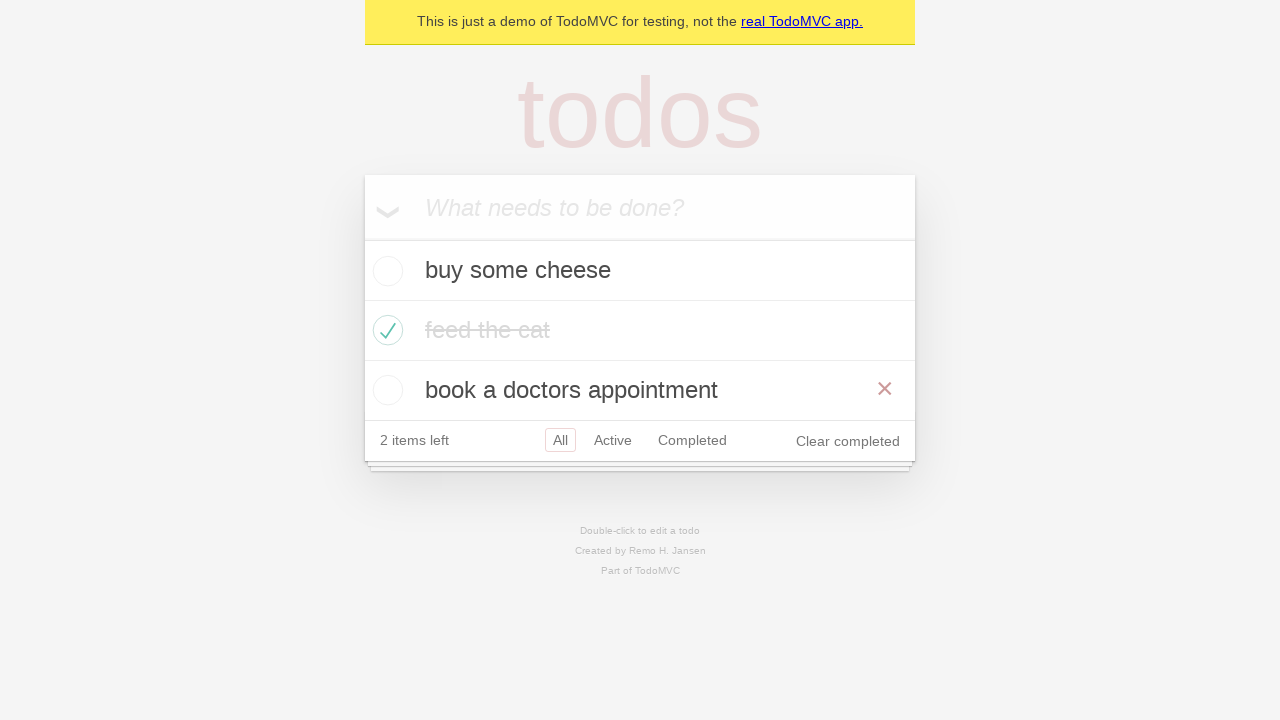

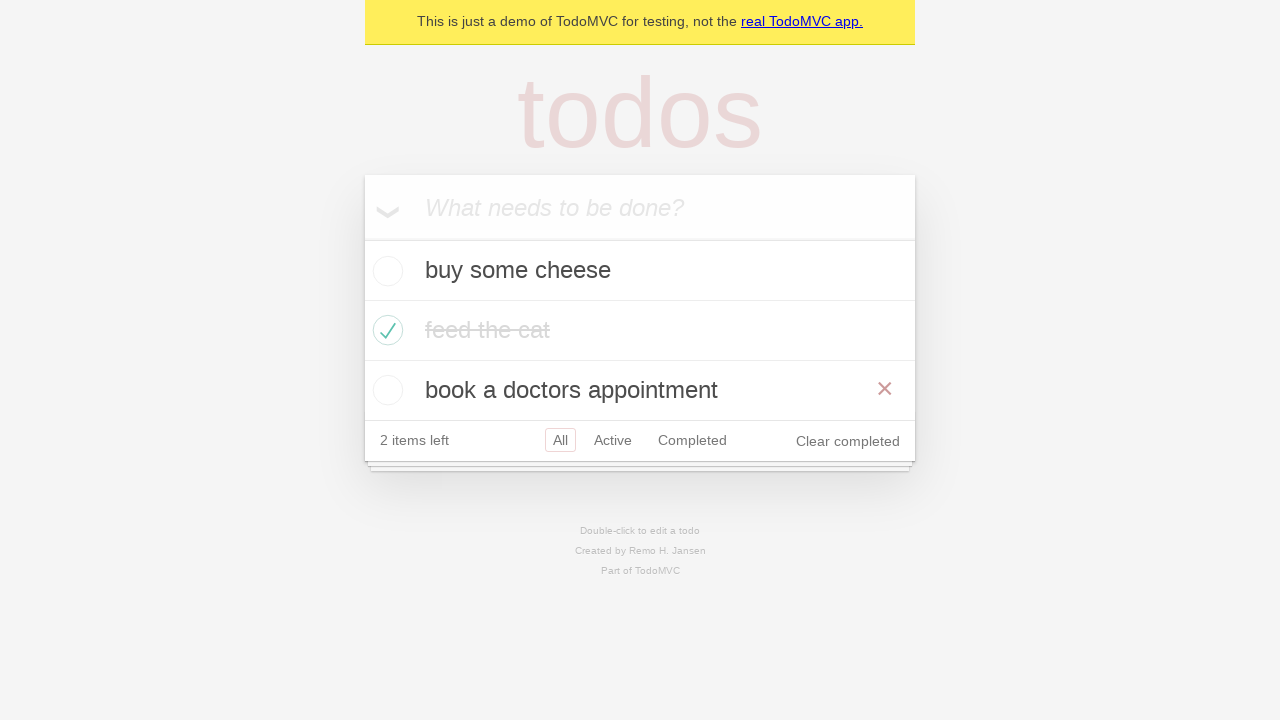